Tests clicking a primary button that triggers a JavaScript alert, dismisses the alert, and refreshes the page - repeated 3 times to verify consistent behavior.

Starting URL: http://uitestingplayground.com/classattr

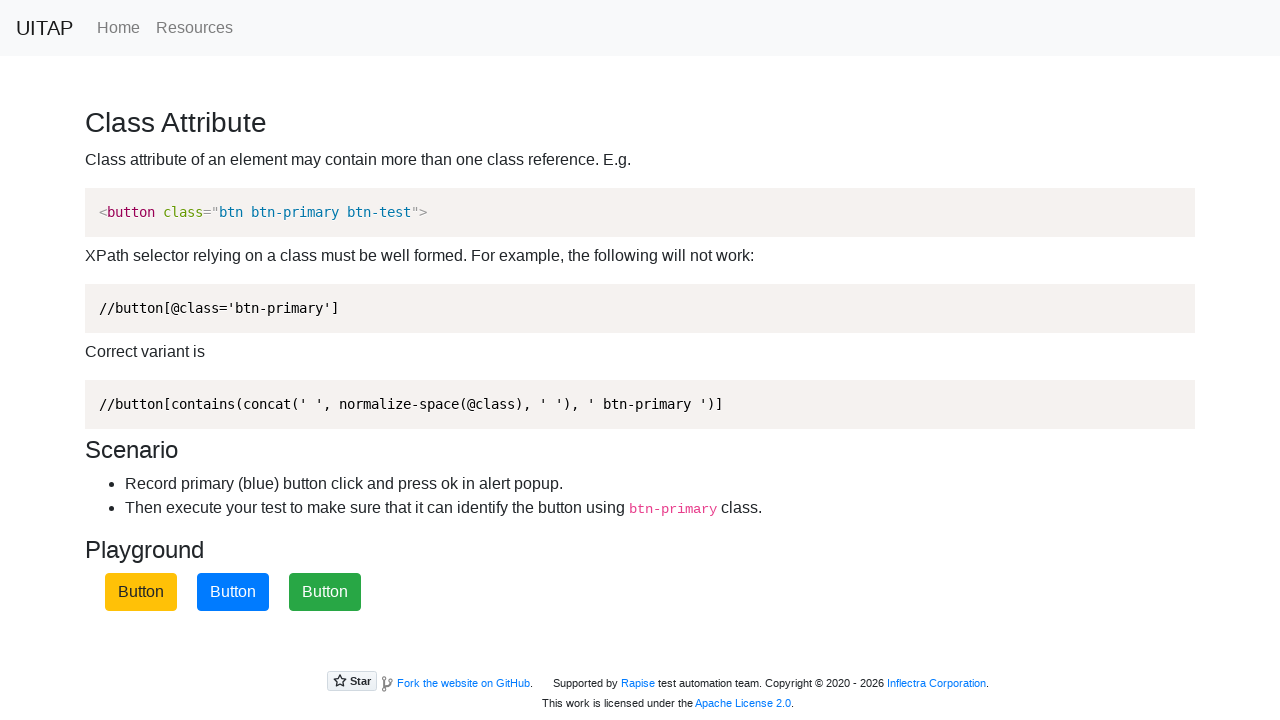

Clicked primary button (iteration 1/3) at (233, 592) on .btn-primary
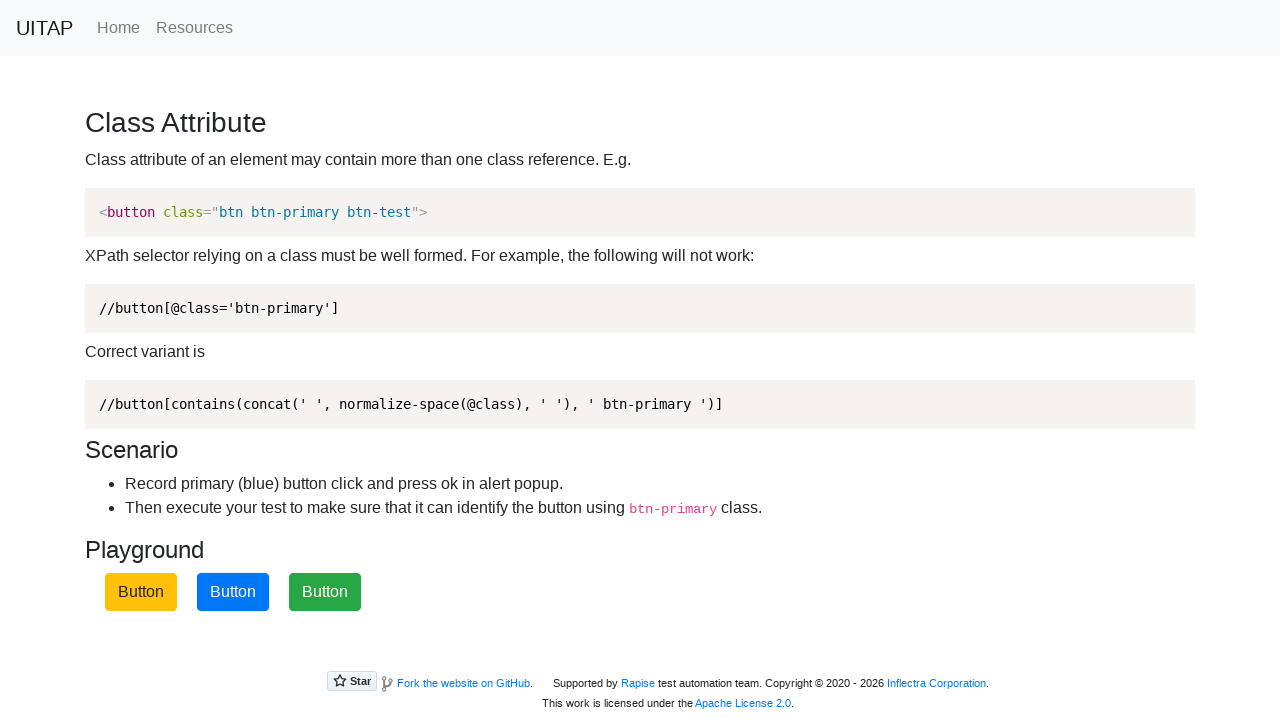

Set up dialog handler to dismiss alert
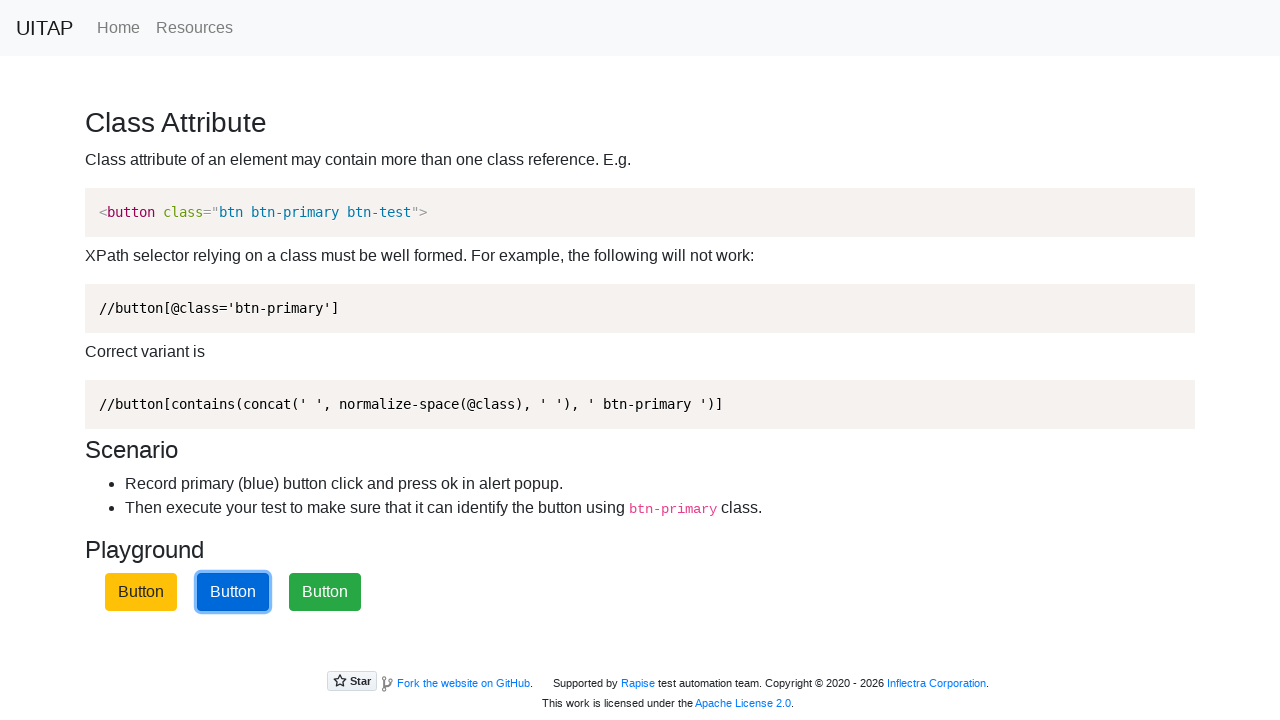

Waited 1 second for alert to be dismissed
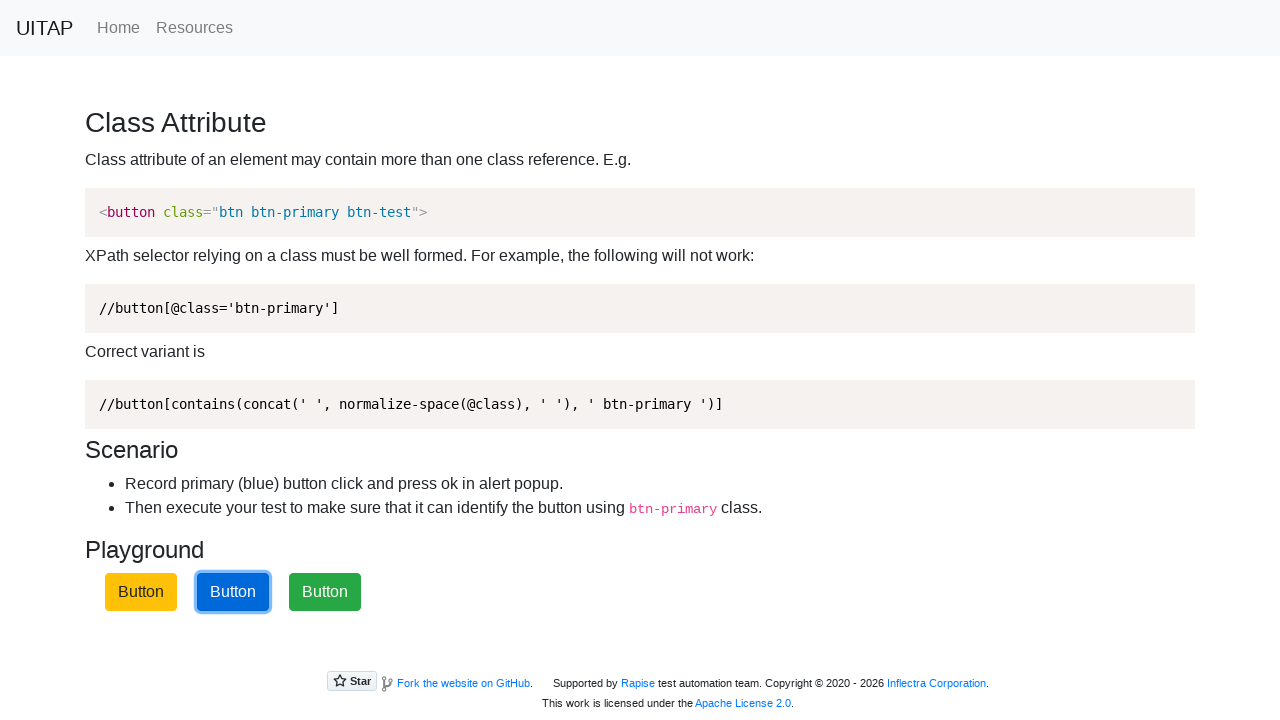

Reloaded page after iteration 1
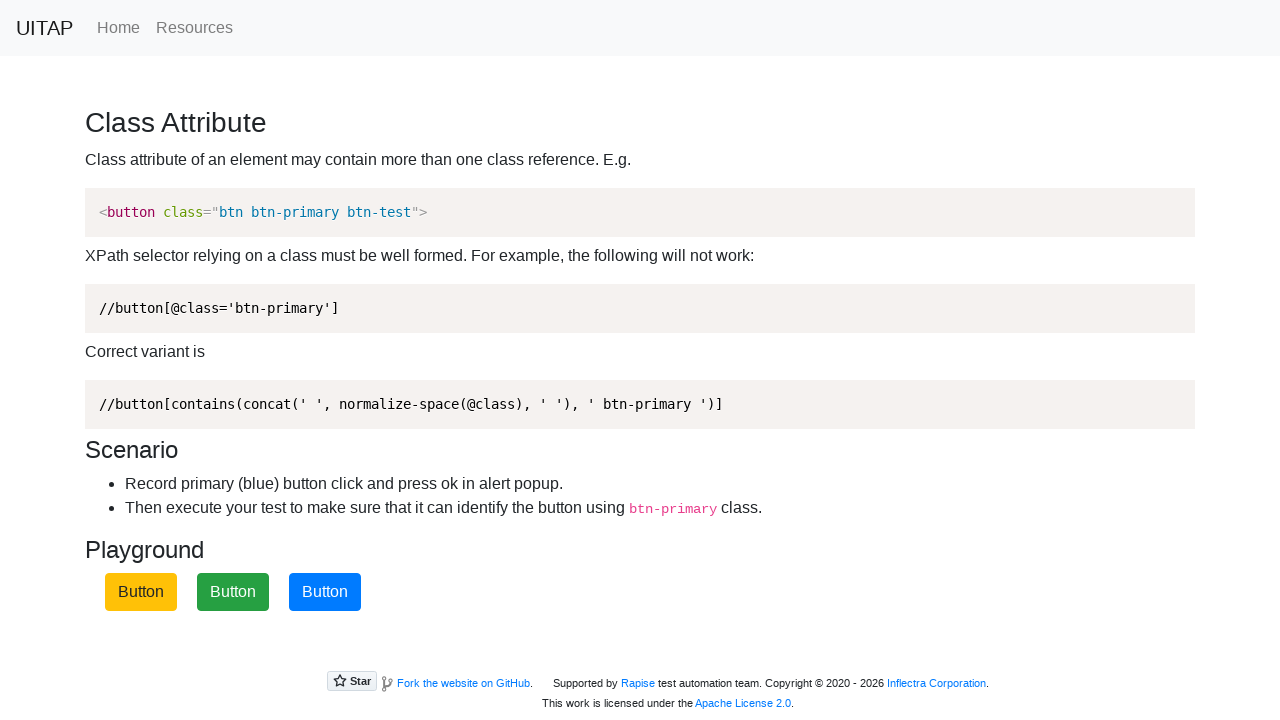

Clicked primary button (iteration 2/3) at (325, 592) on .btn-primary
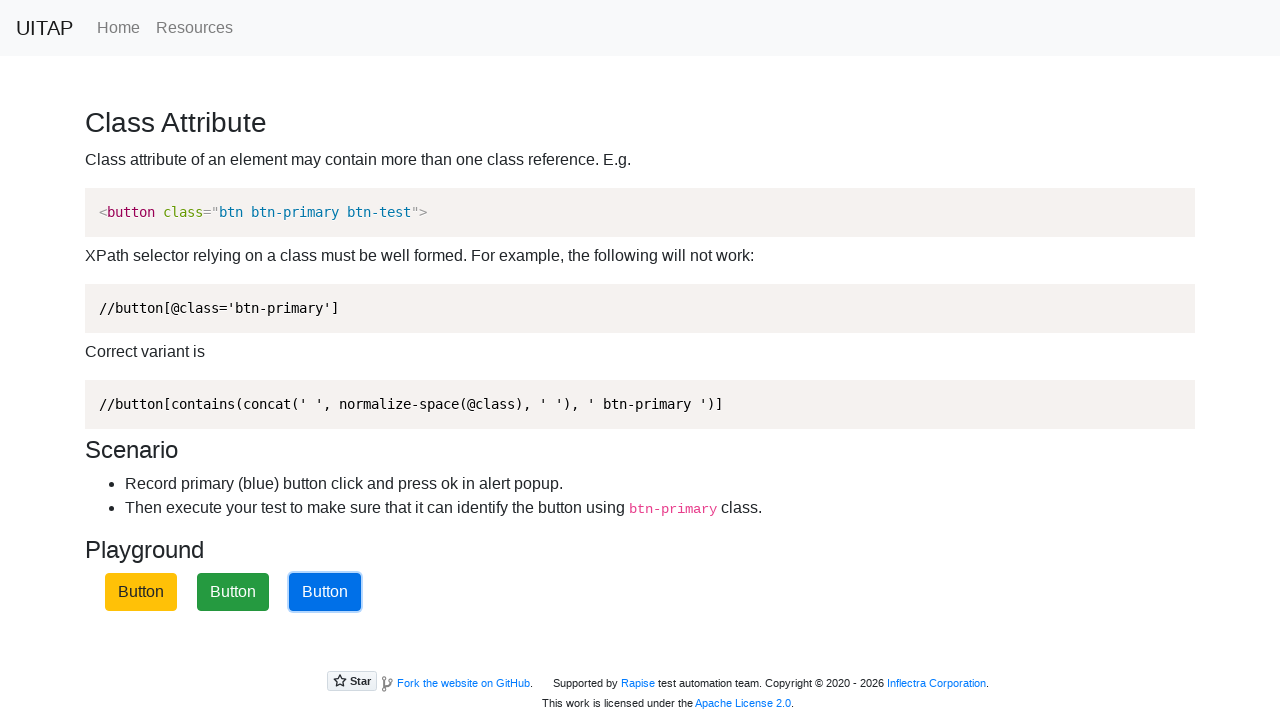

Set up dialog handler to dismiss alert
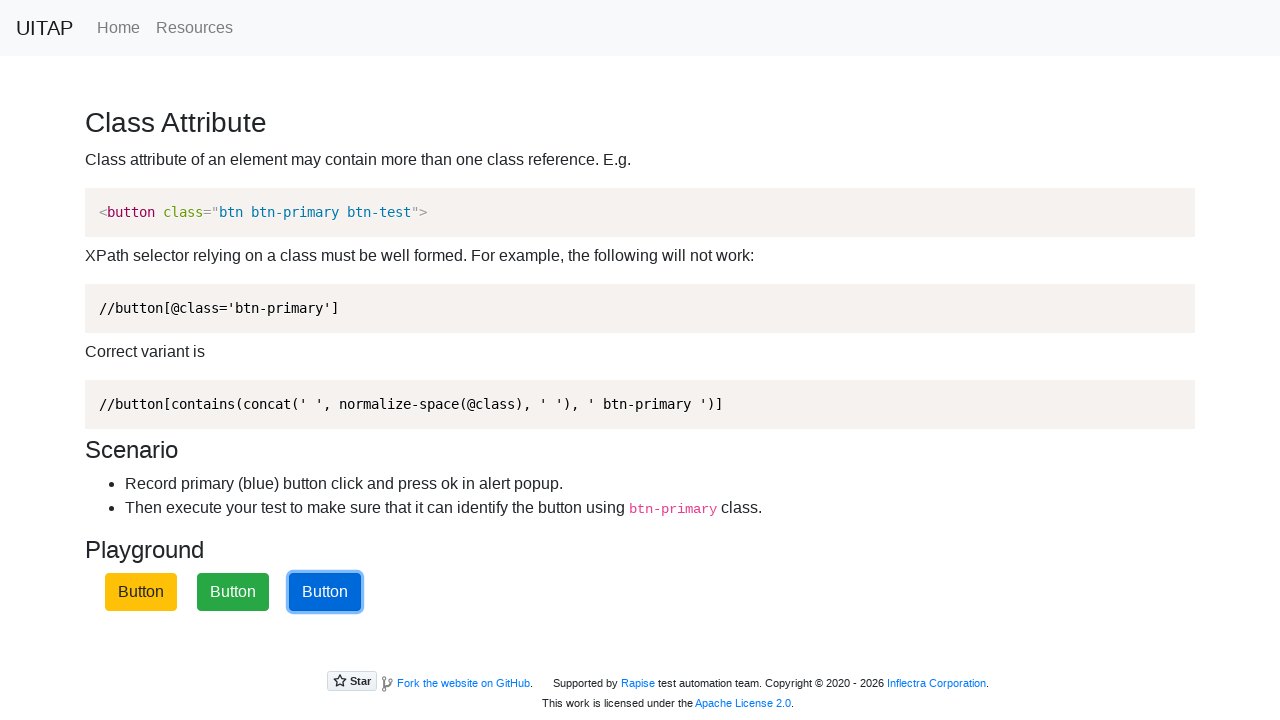

Waited 1 second for alert to be dismissed
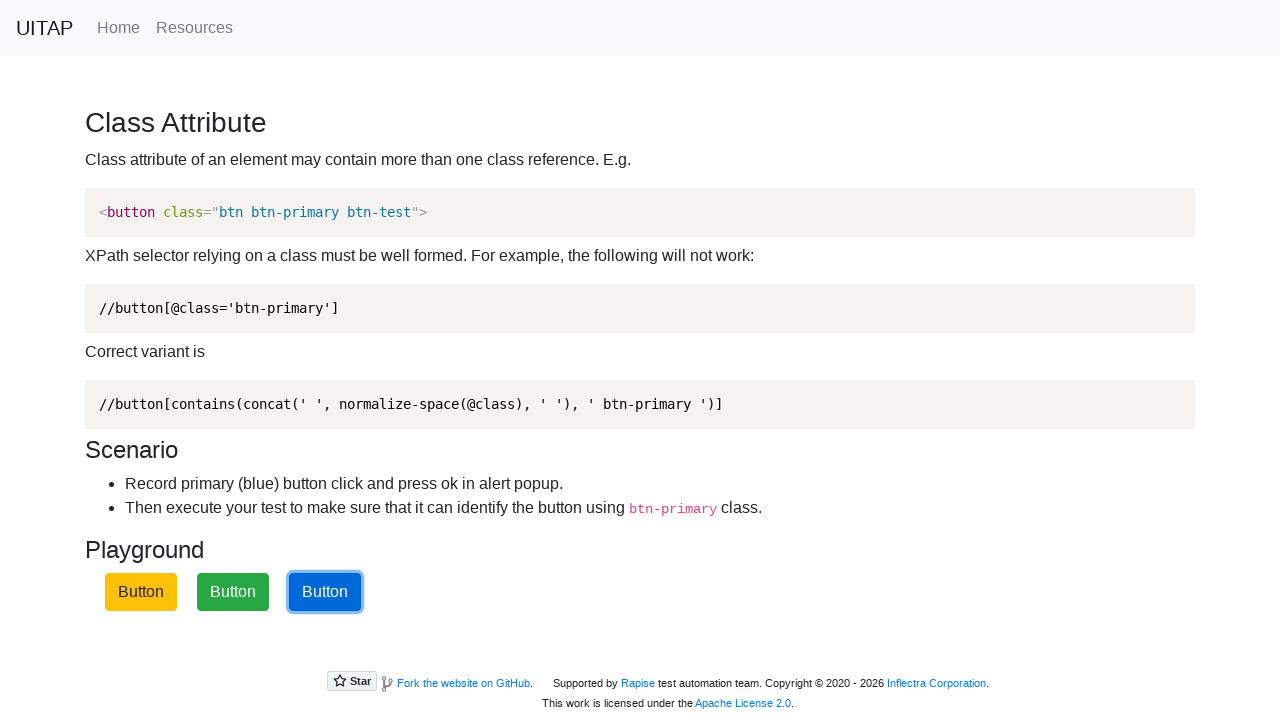

Reloaded page after iteration 2
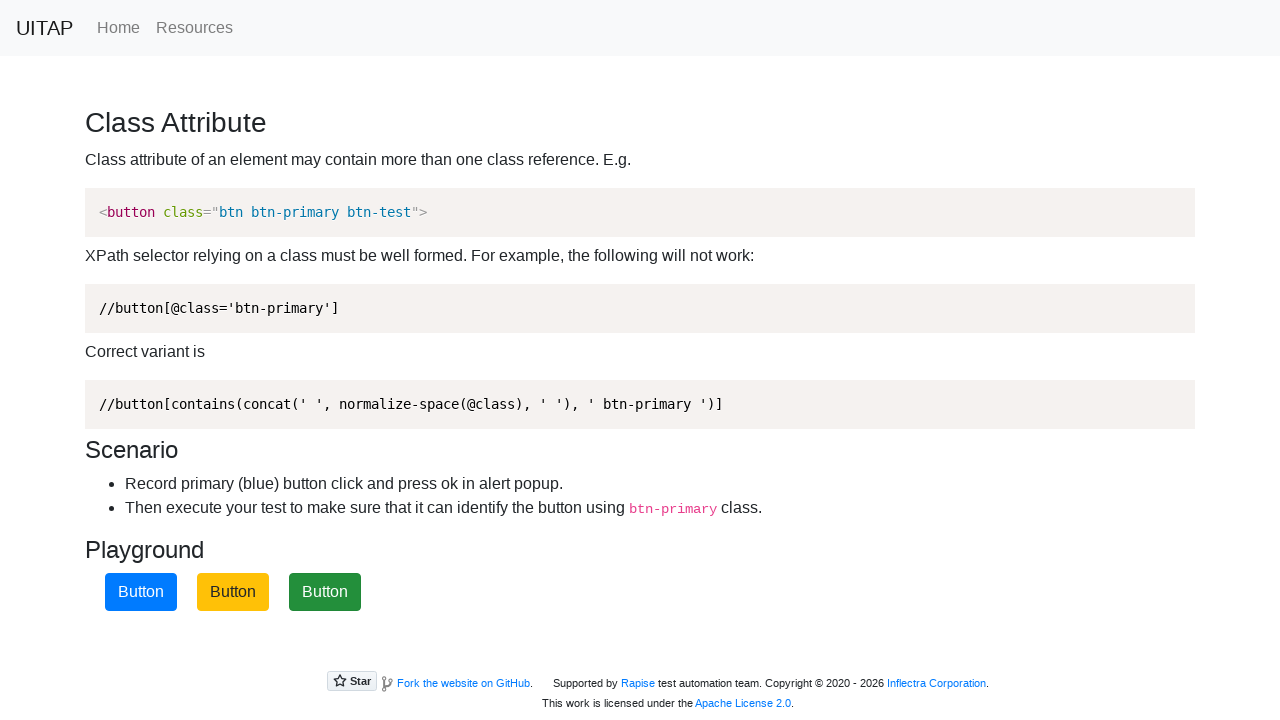

Clicked primary button (iteration 3/3) at (141, 592) on .btn-primary
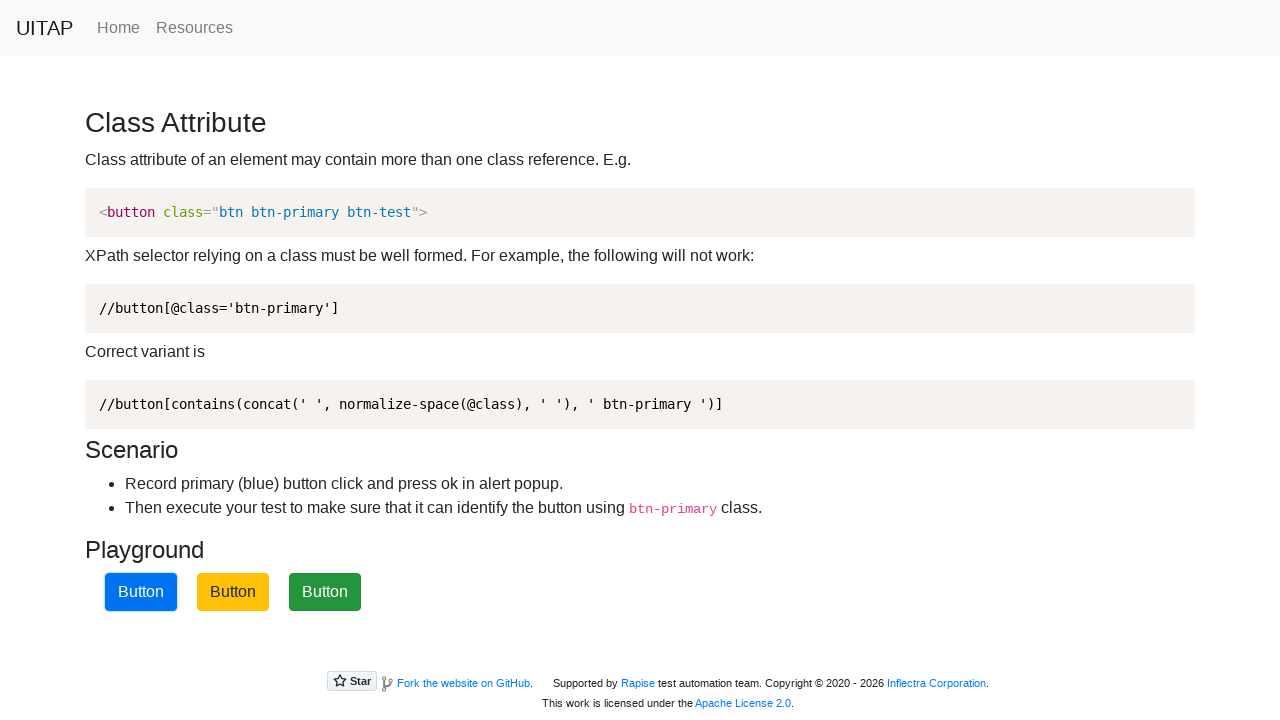

Set up dialog handler to dismiss alert
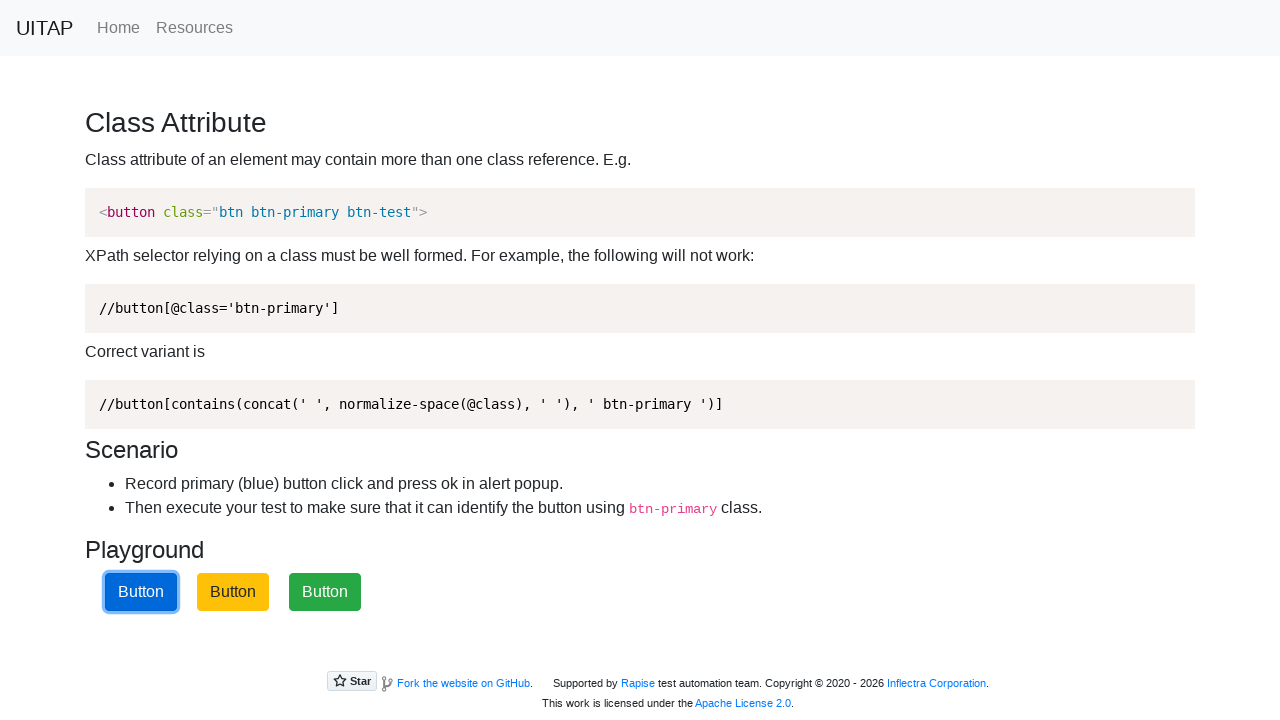

Waited 1 second for alert to be dismissed
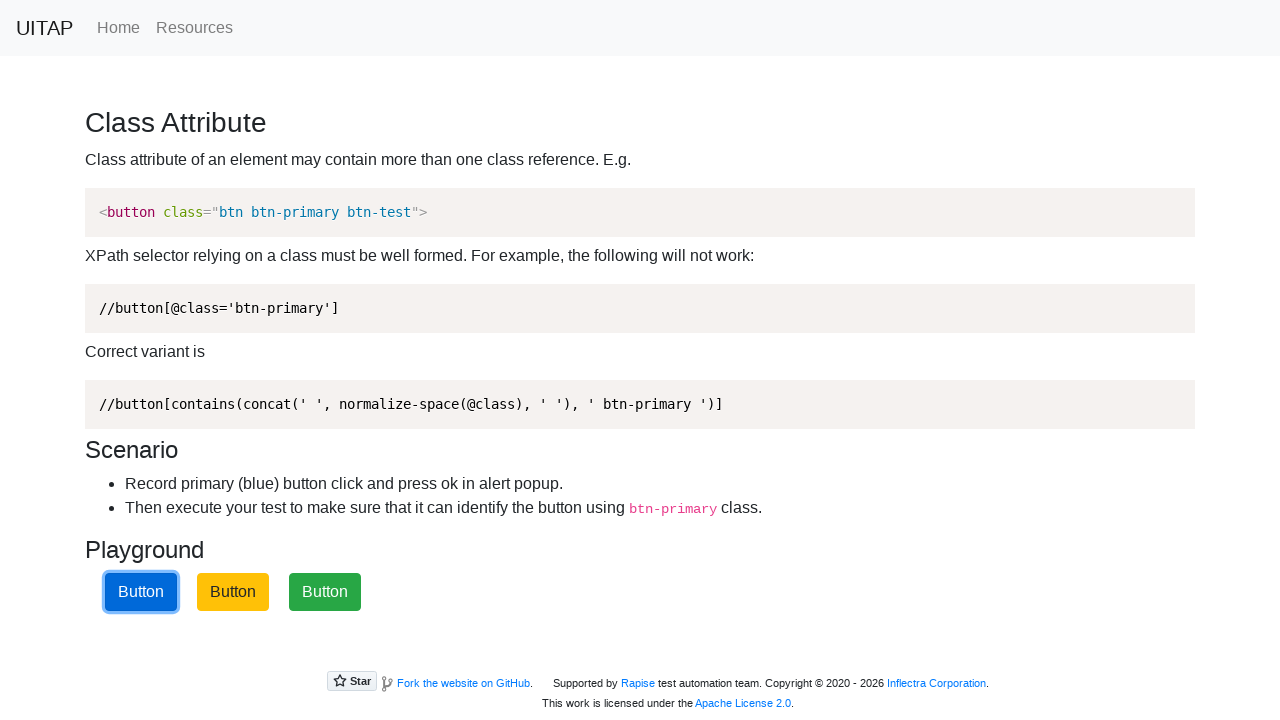

Reloaded page after iteration 3
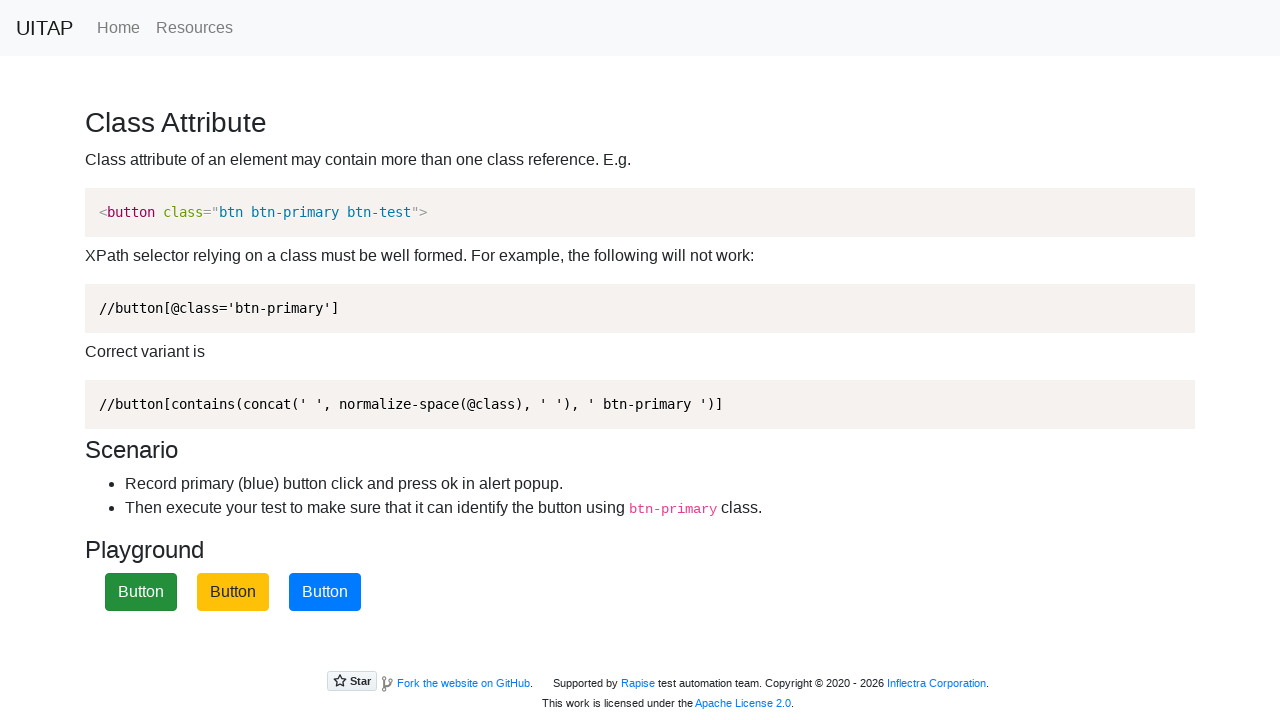

Reloaded page to reset to initial state
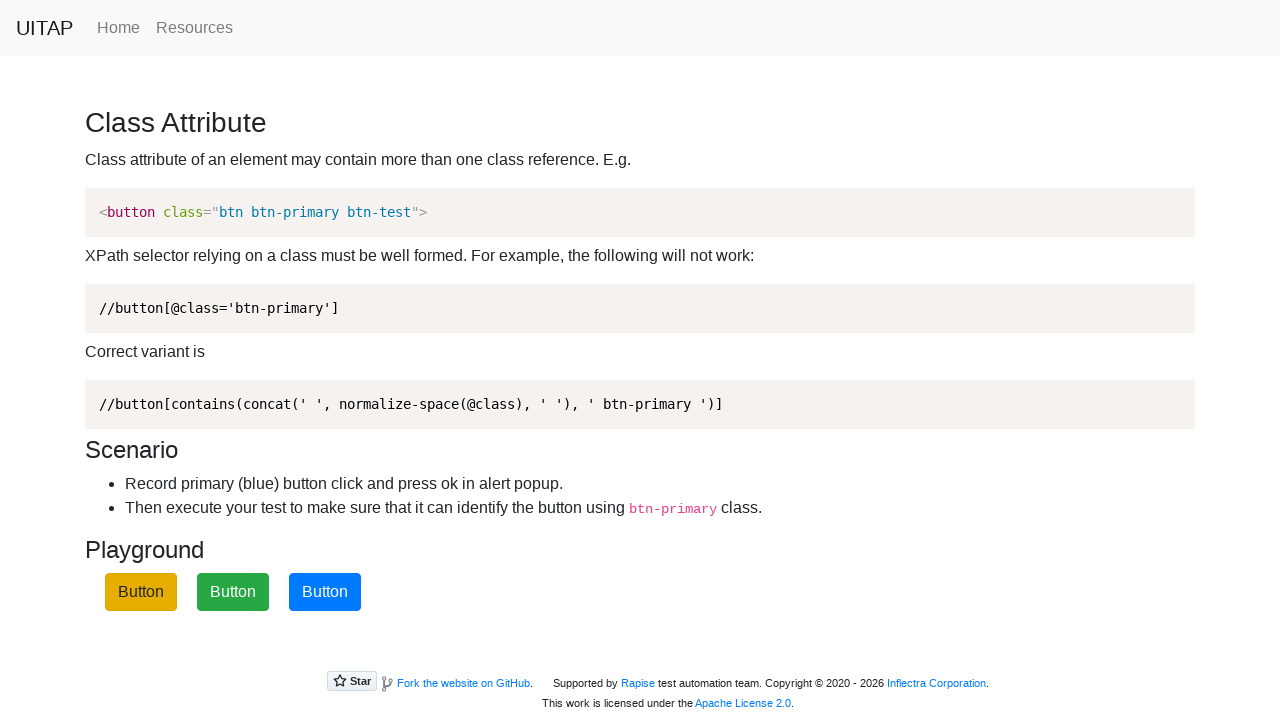

Set up dialog handler for iteration 1
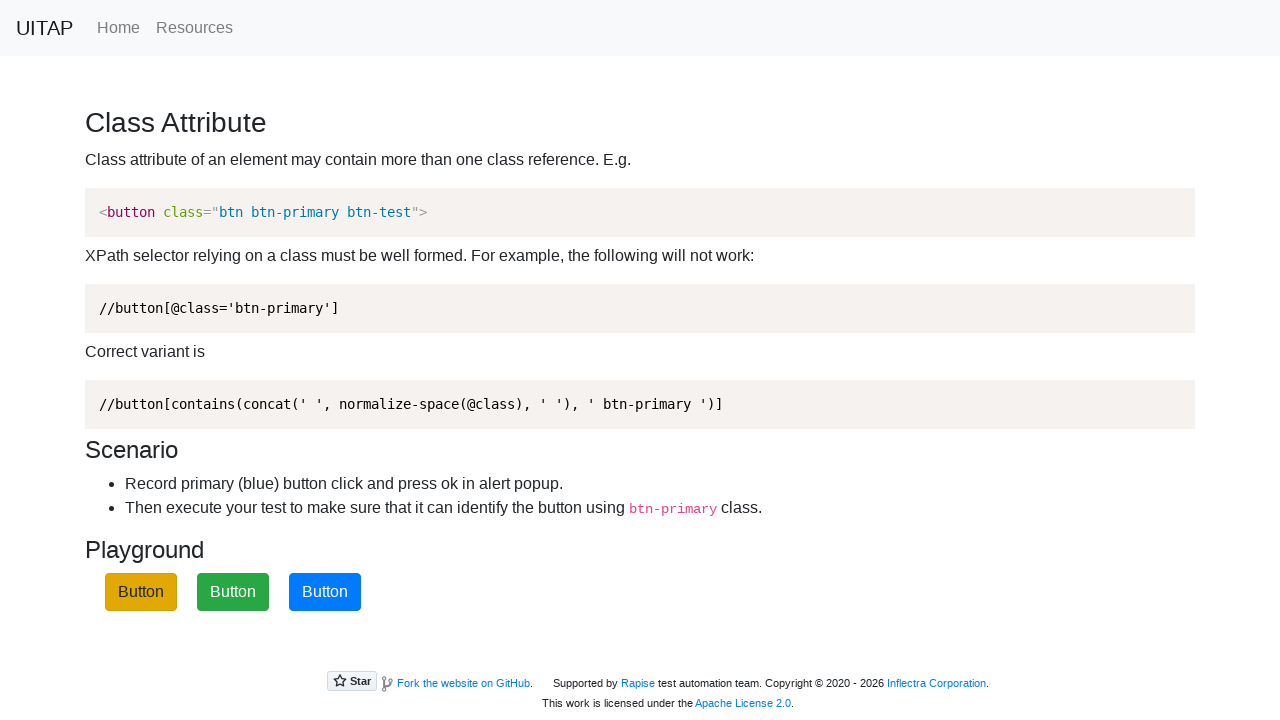

Clicked primary button (iteration 1/3) at (325, 592) on .btn-primary
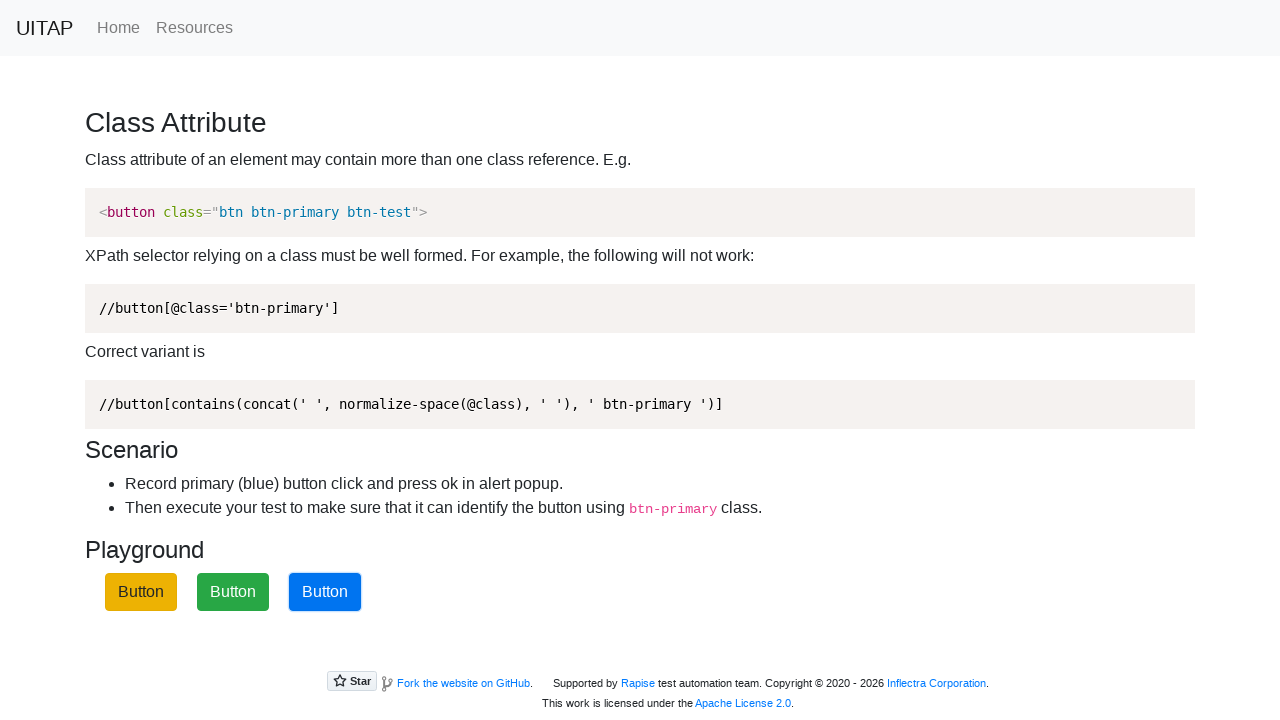

Waited 1 second for dialog handling
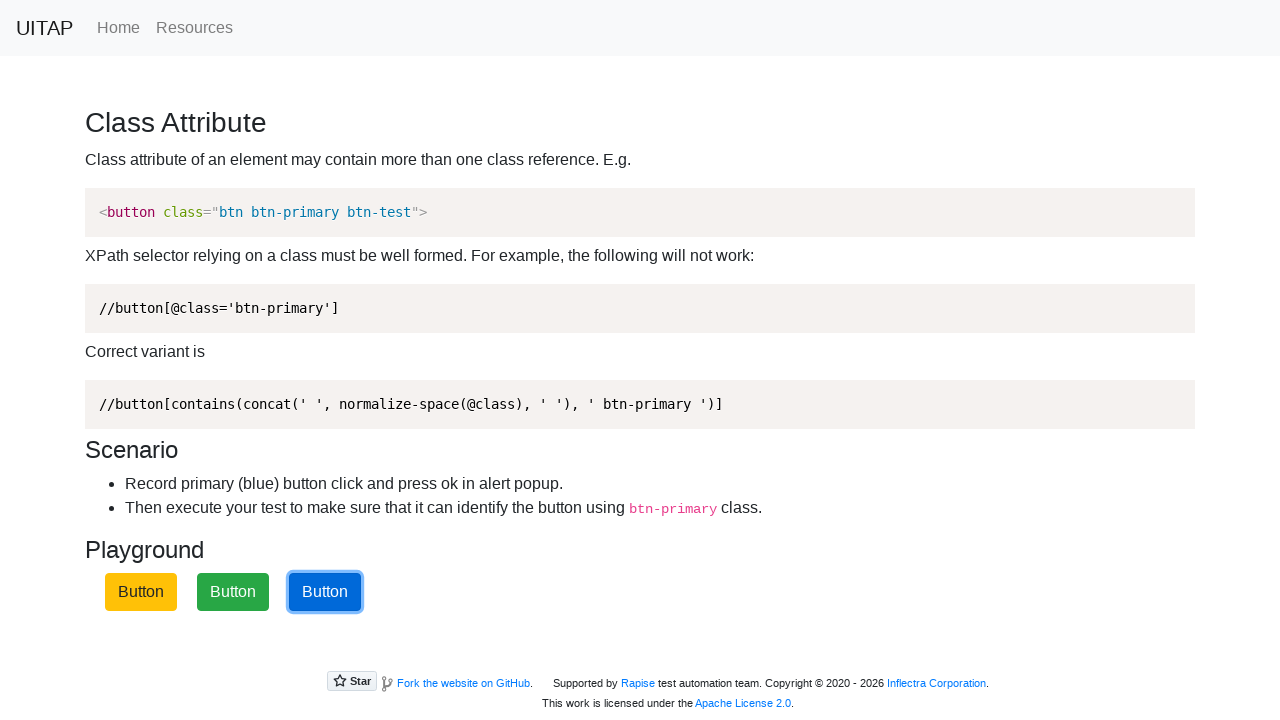

Reloaded page after iteration 1
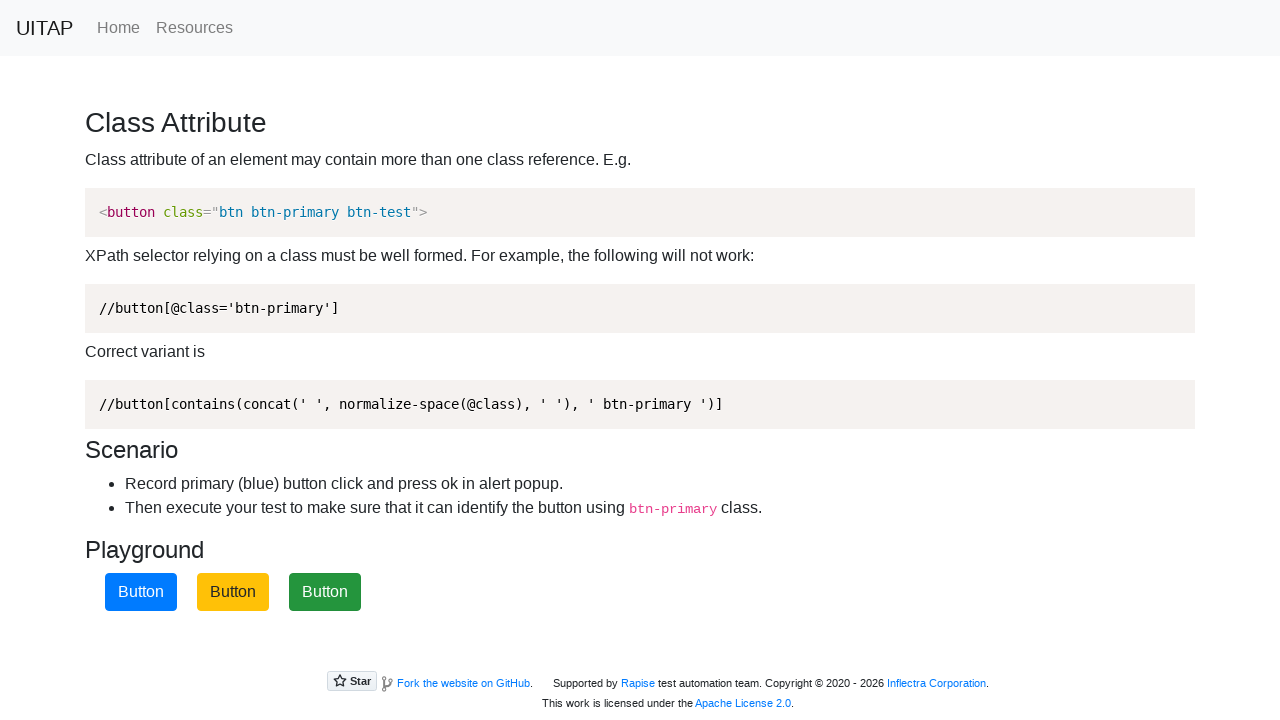

Set up dialog handler for iteration 2
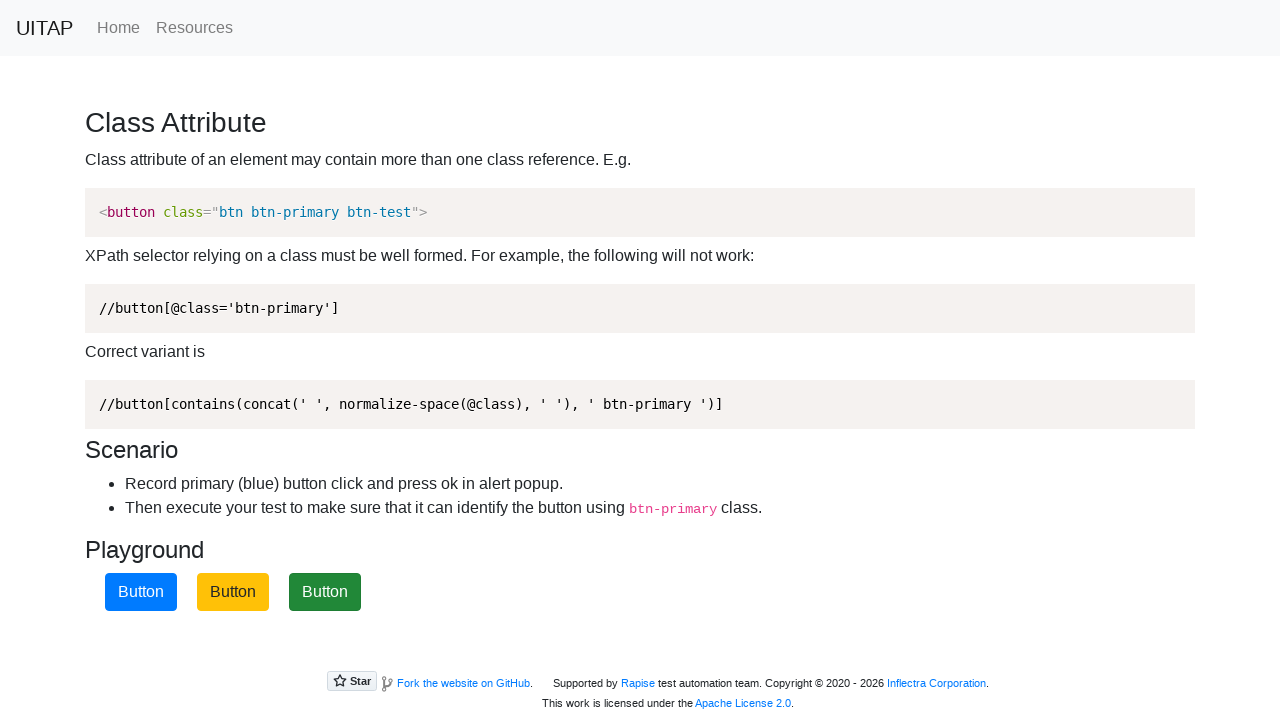

Clicked primary button (iteration 2/3) at (141, 592) on .btn-primary
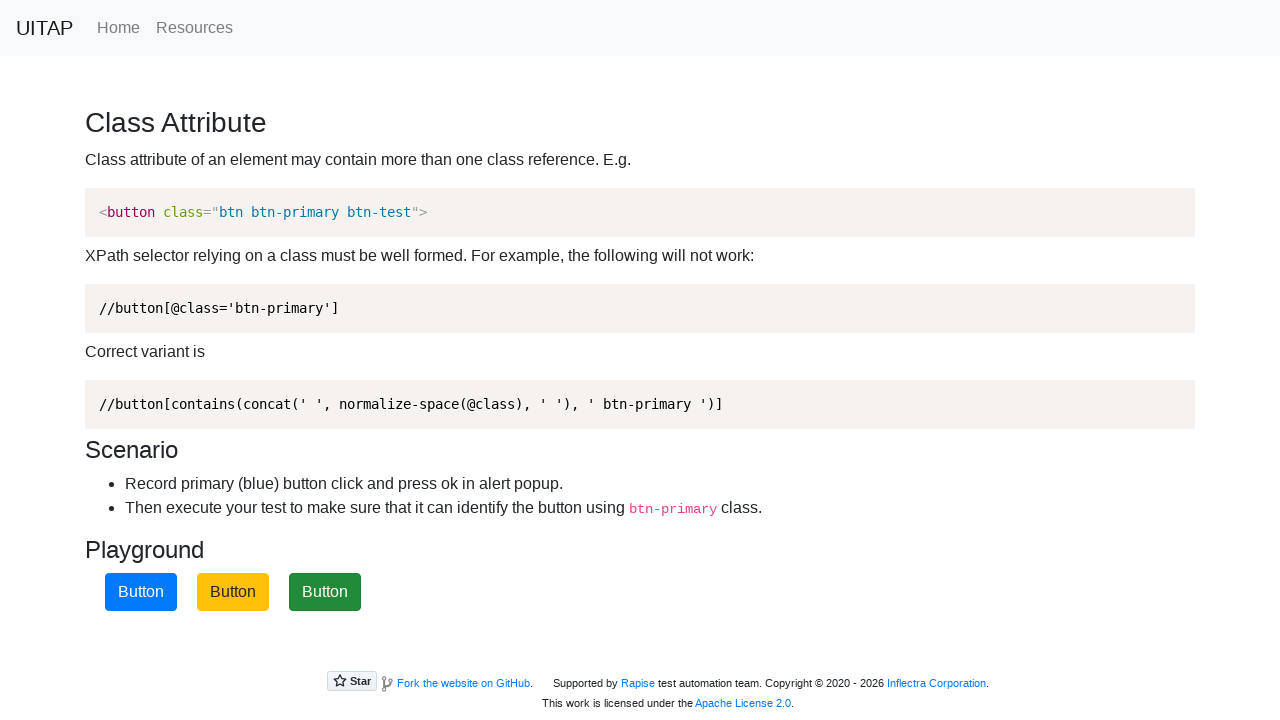

Waited 1 second for dialog handling
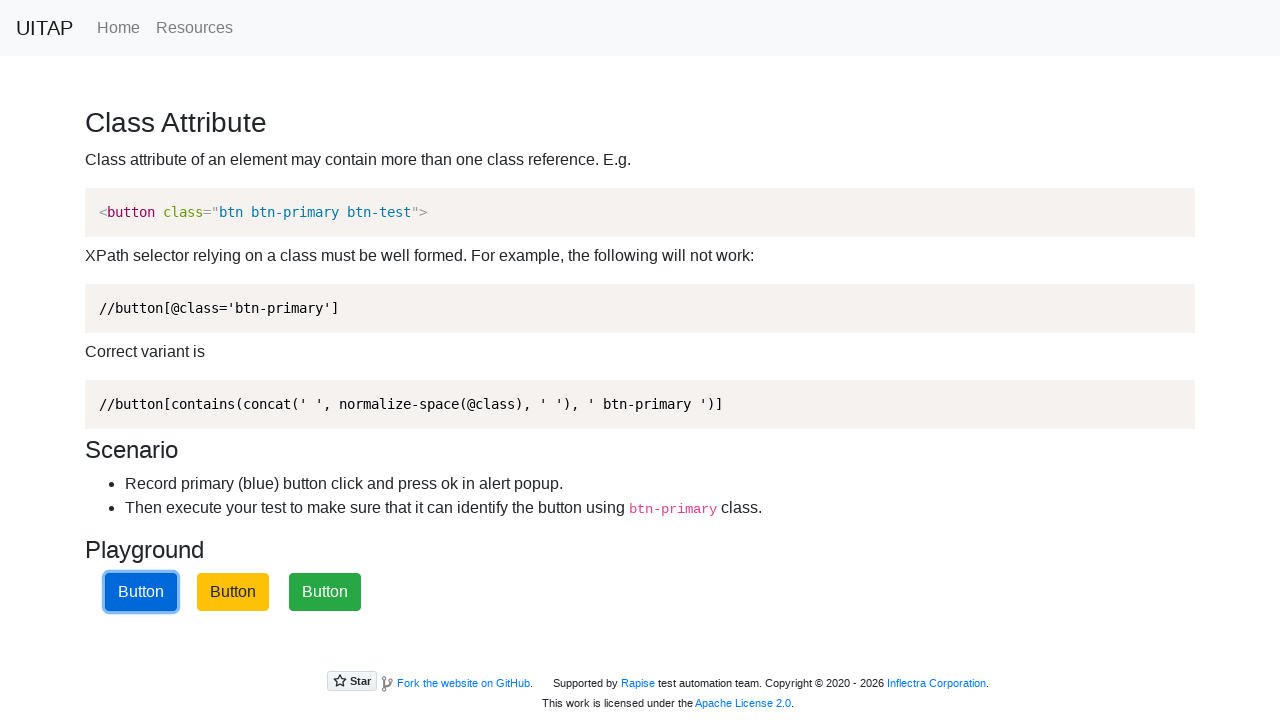

Reloaded page after iteration 2
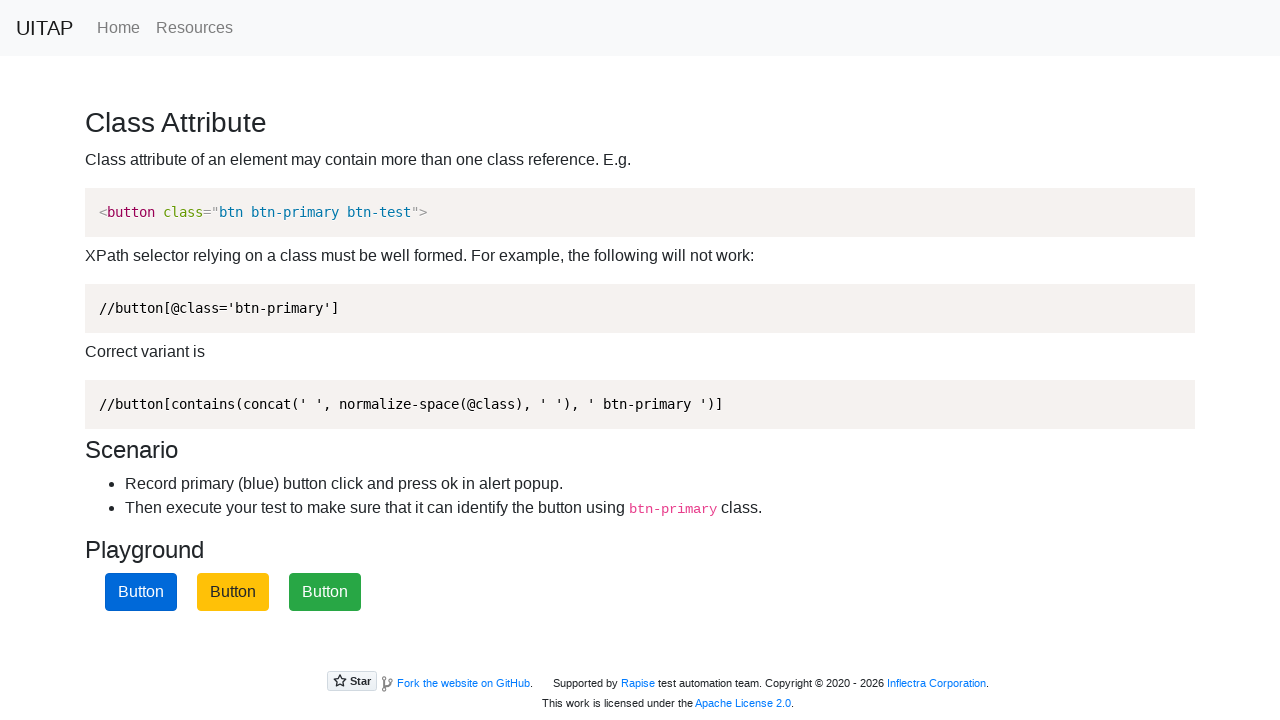

Set up dialog handler for iteration 3
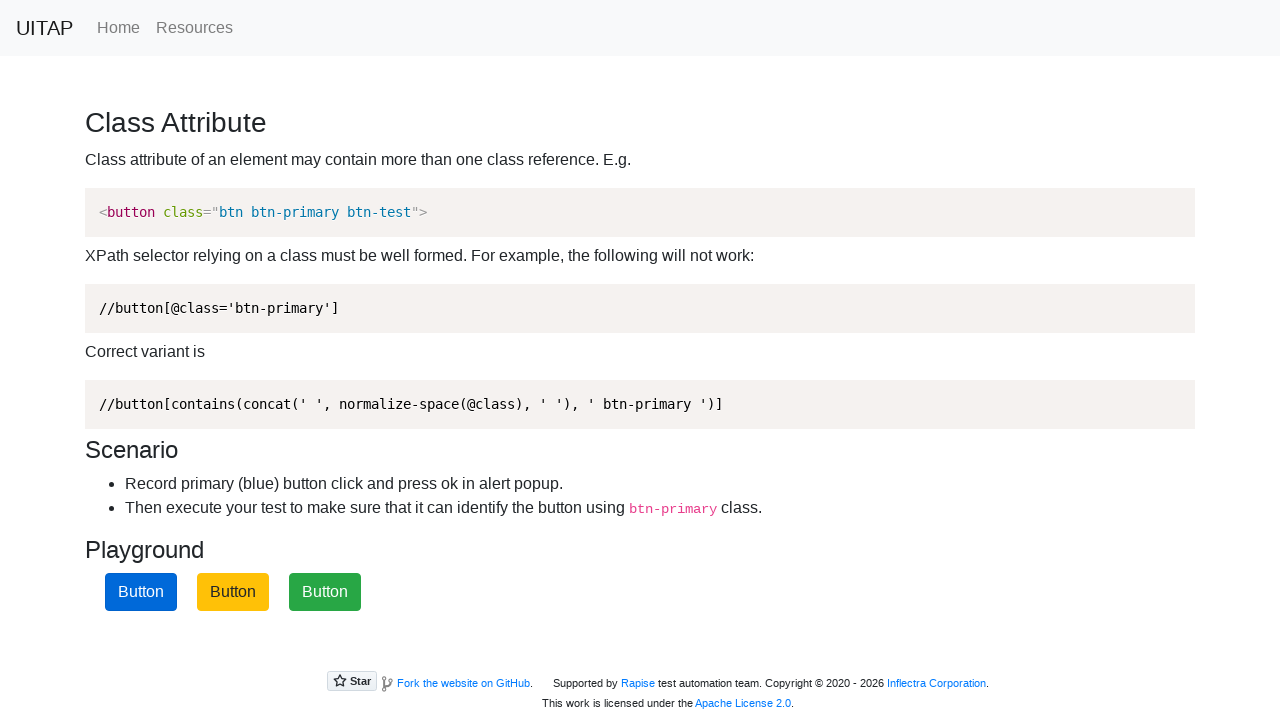

Clicked primary button (iteration 3/3) at (141, 592) on .btn-primary
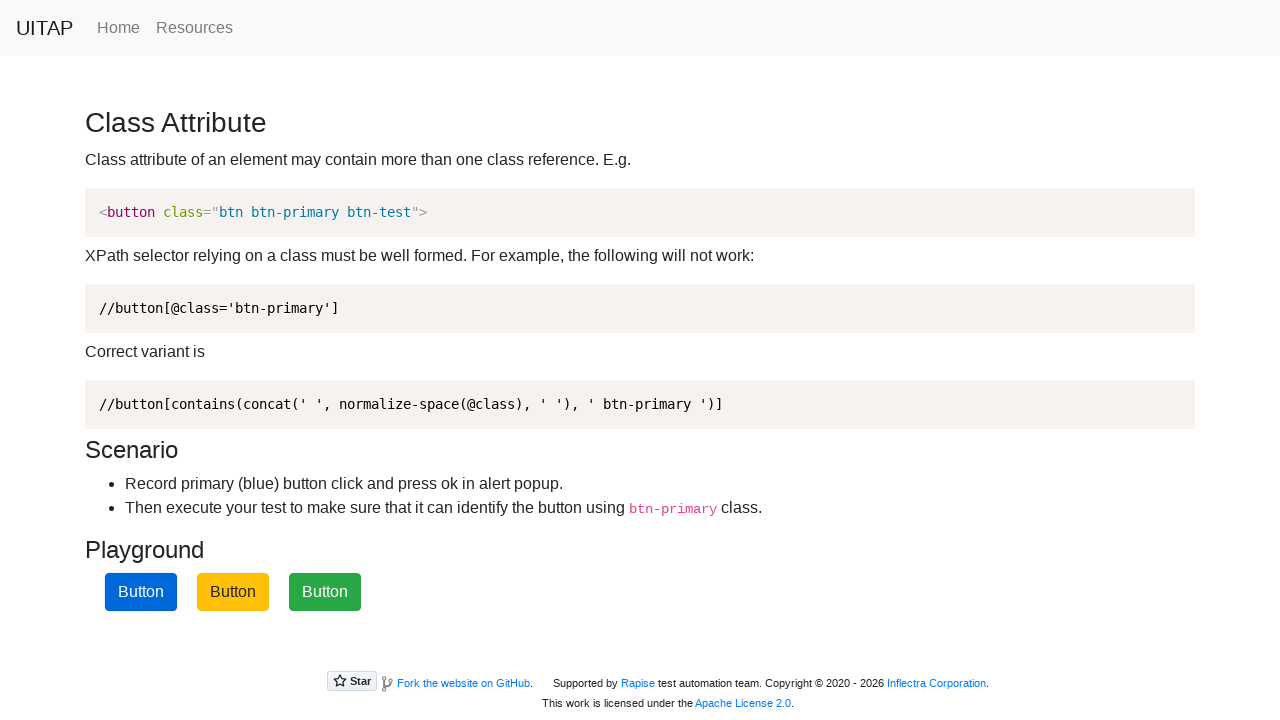

Waited 1 second for dialog handling
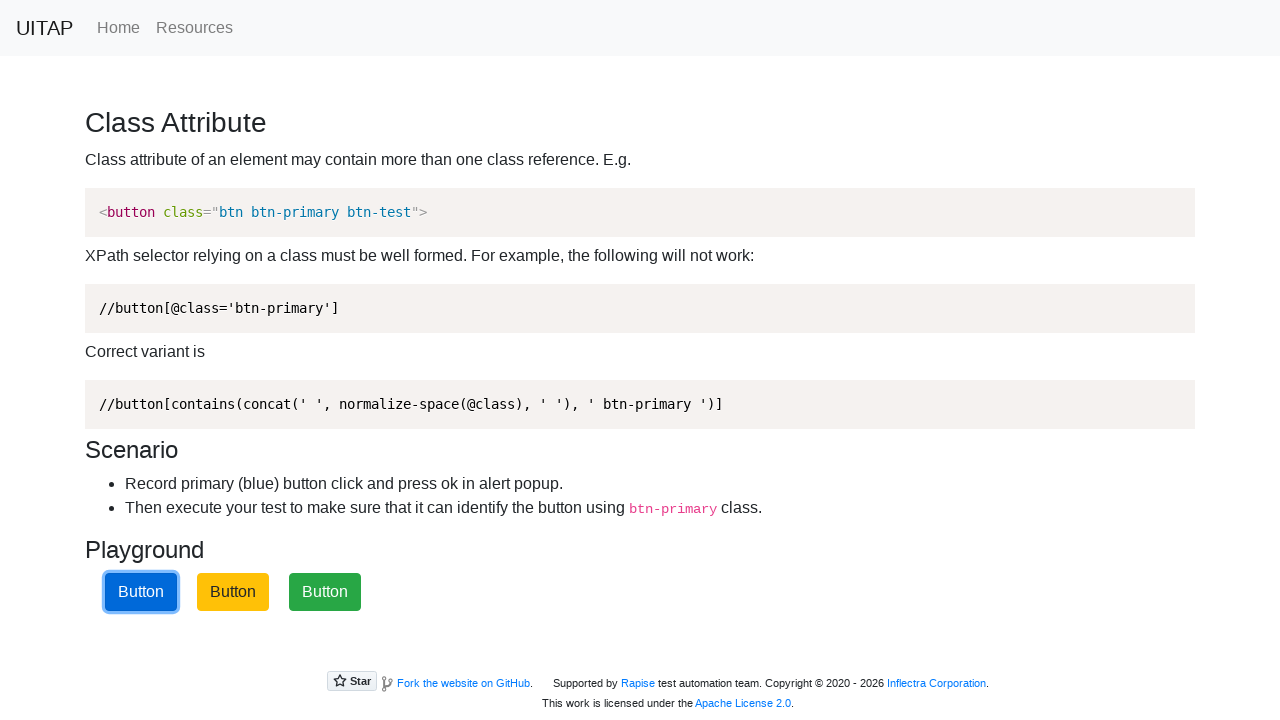

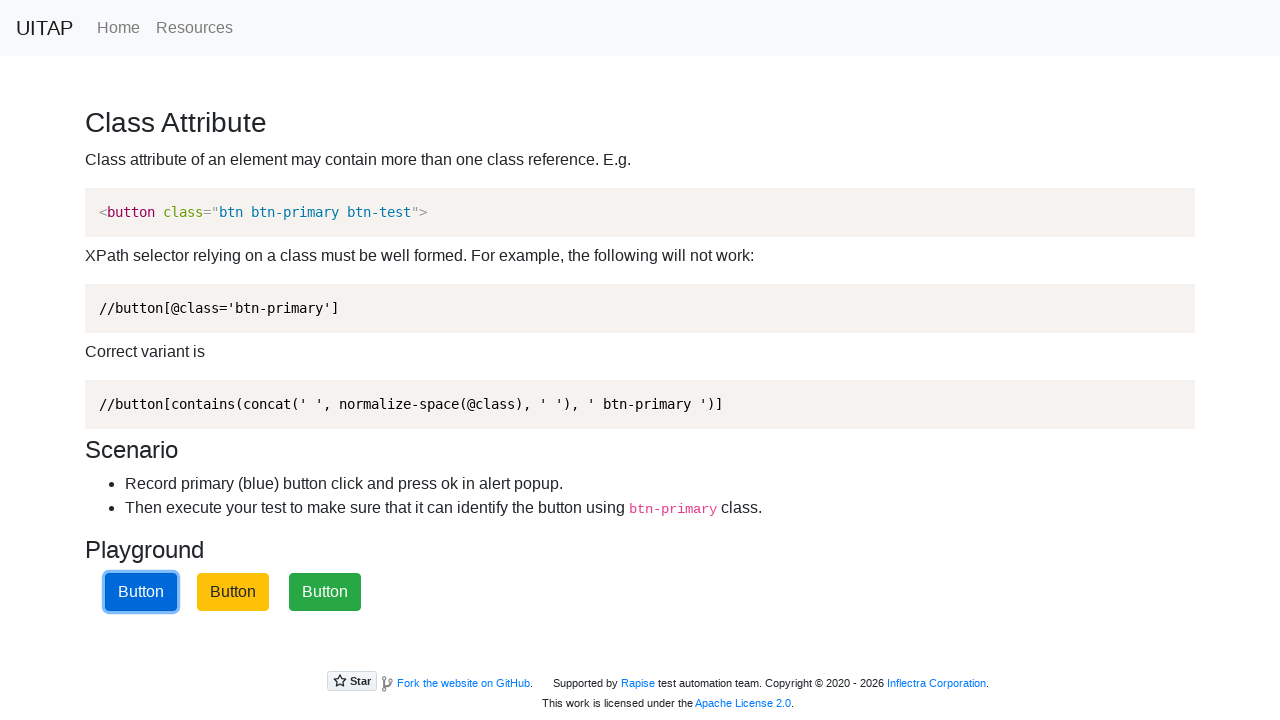